Tests click and hold drag operation by holding an element and moving it to a target location

Starting URL: http://jqueryui.com/droppable/

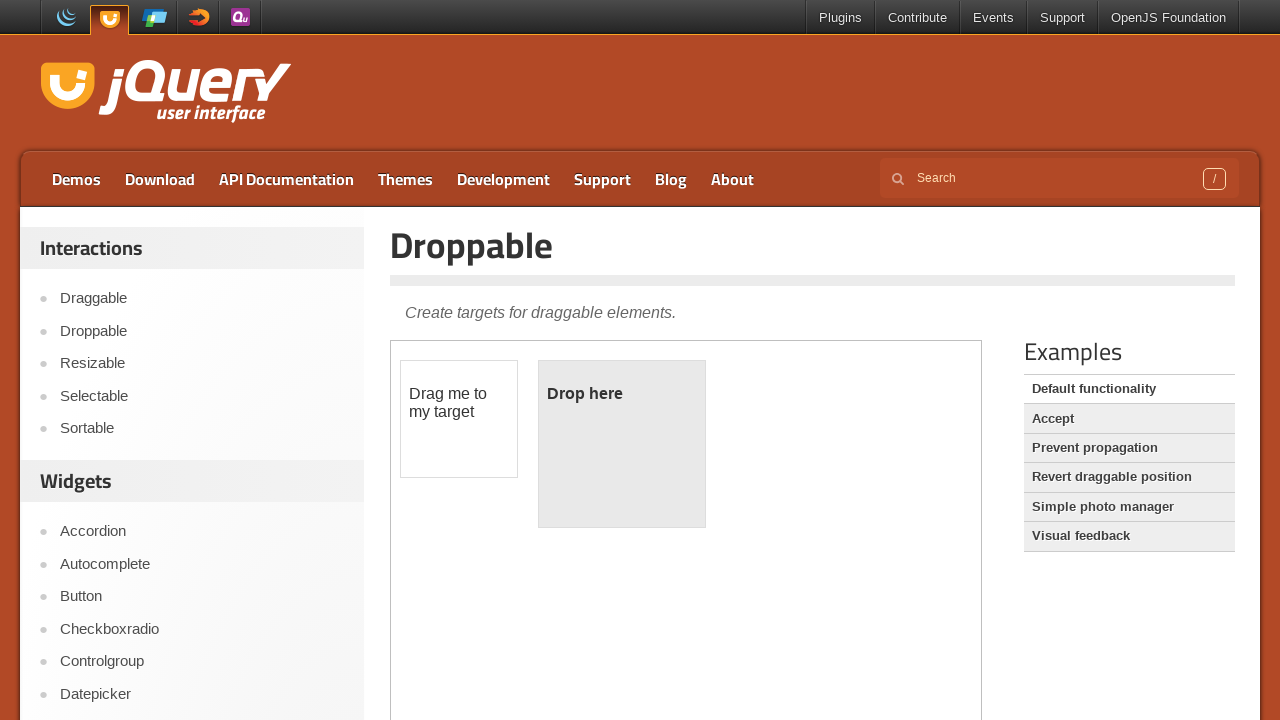

Located and selected the demo iframe
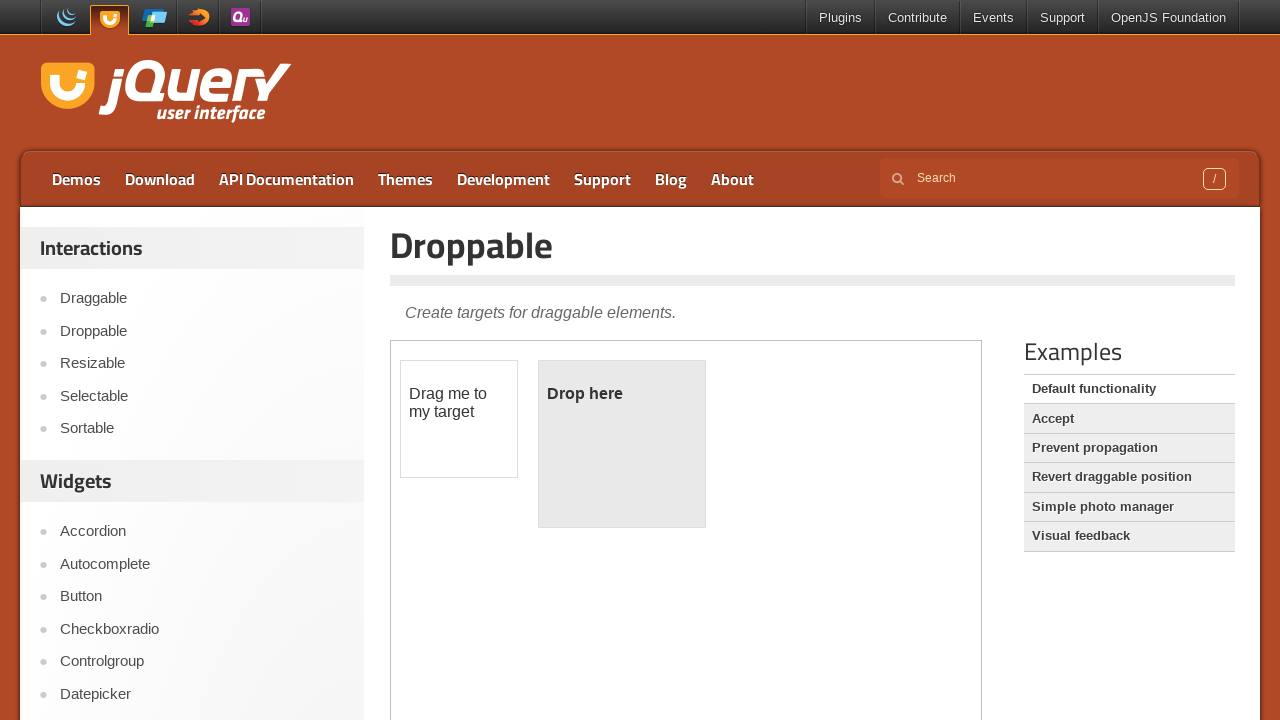

Dragged draggable element to droppable target location using click and hold at (622, 444)
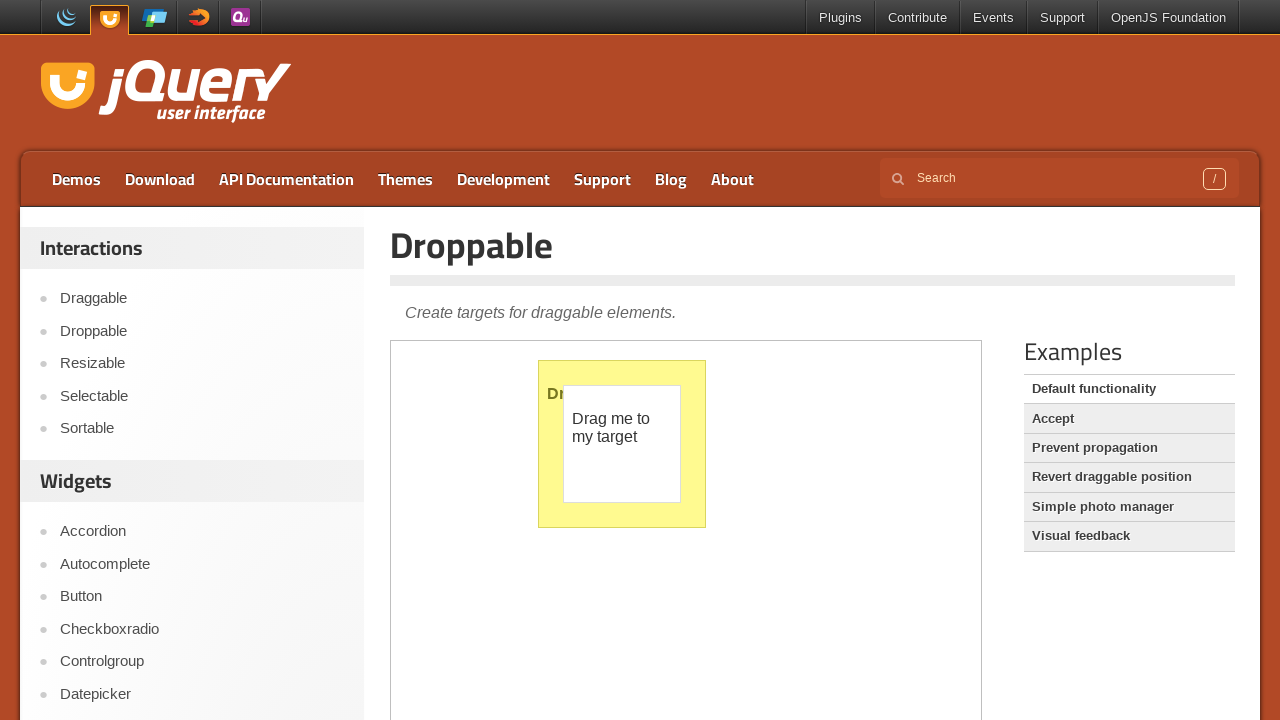

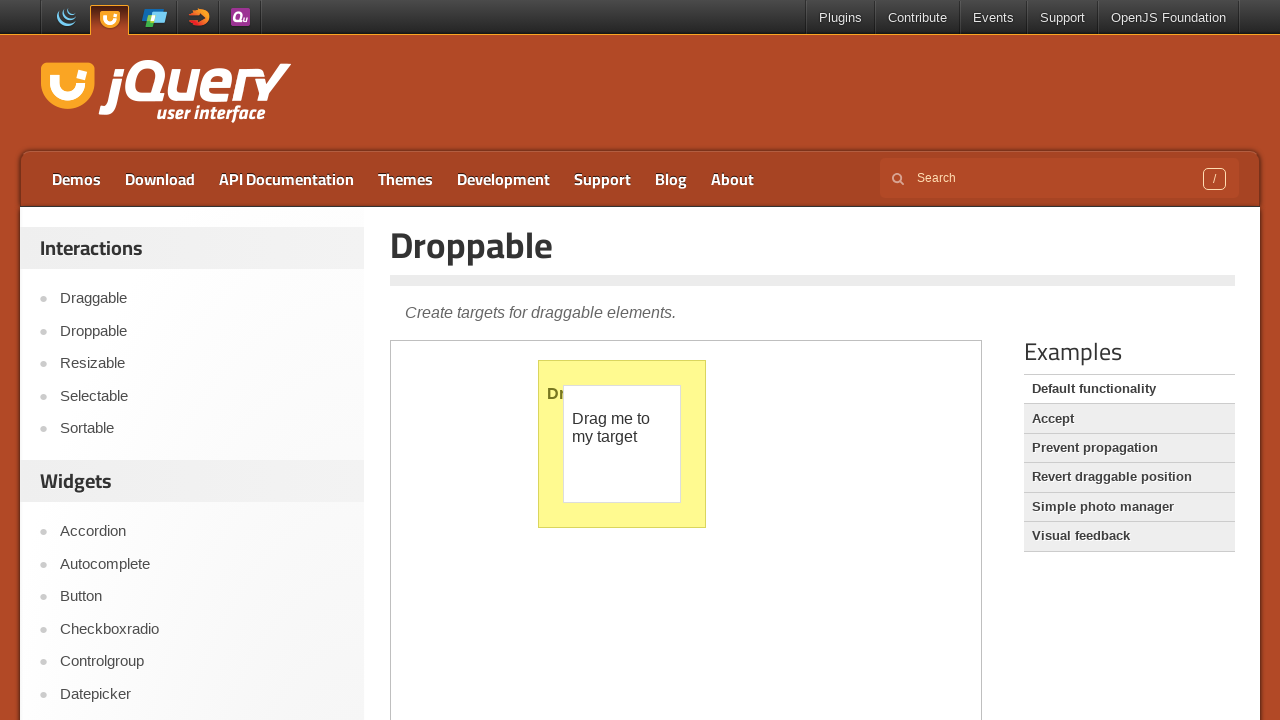